Tests scrolling functionality on the Selenium website by scrolling vertically down and up, then demonstrates horizontal scrolling on a blog page

Starting URL: https://www.selenium.dev/

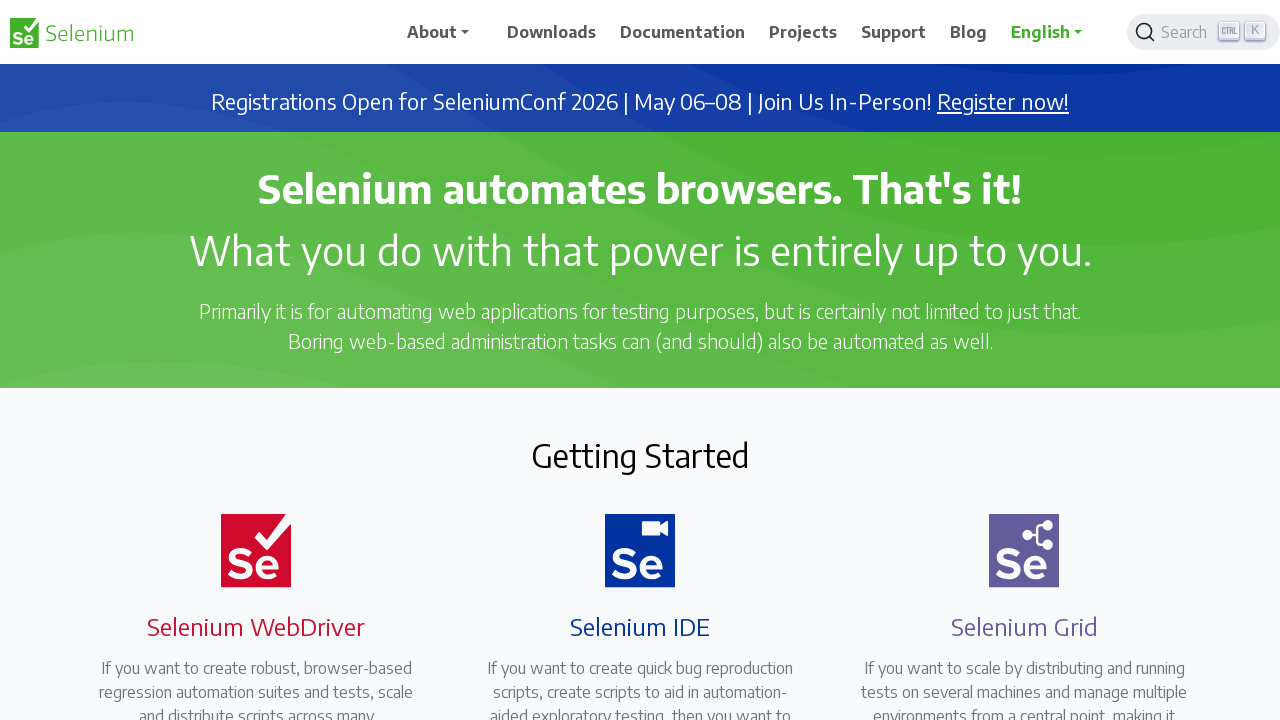

Scrolled down by 1000 pixels on Selenium website
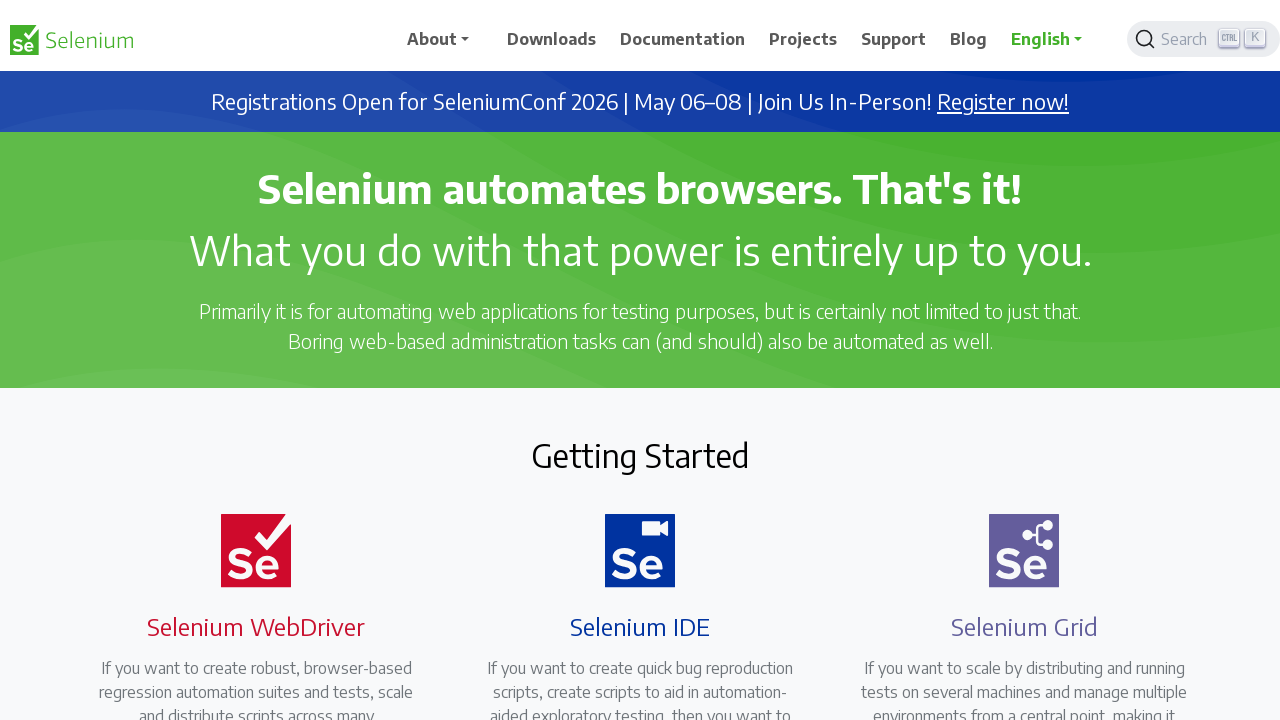

Waited 2 seconds for scroll animation to complete
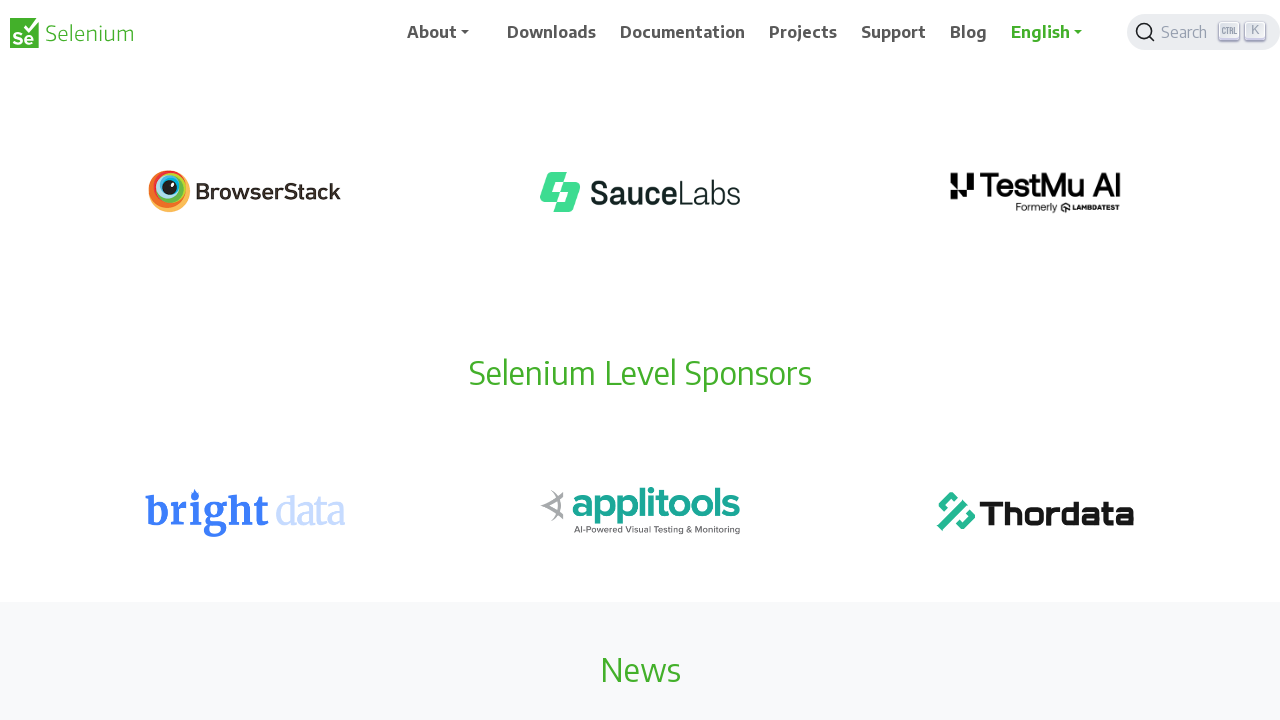

Scrolled up by 1000 pixels on Selenium website
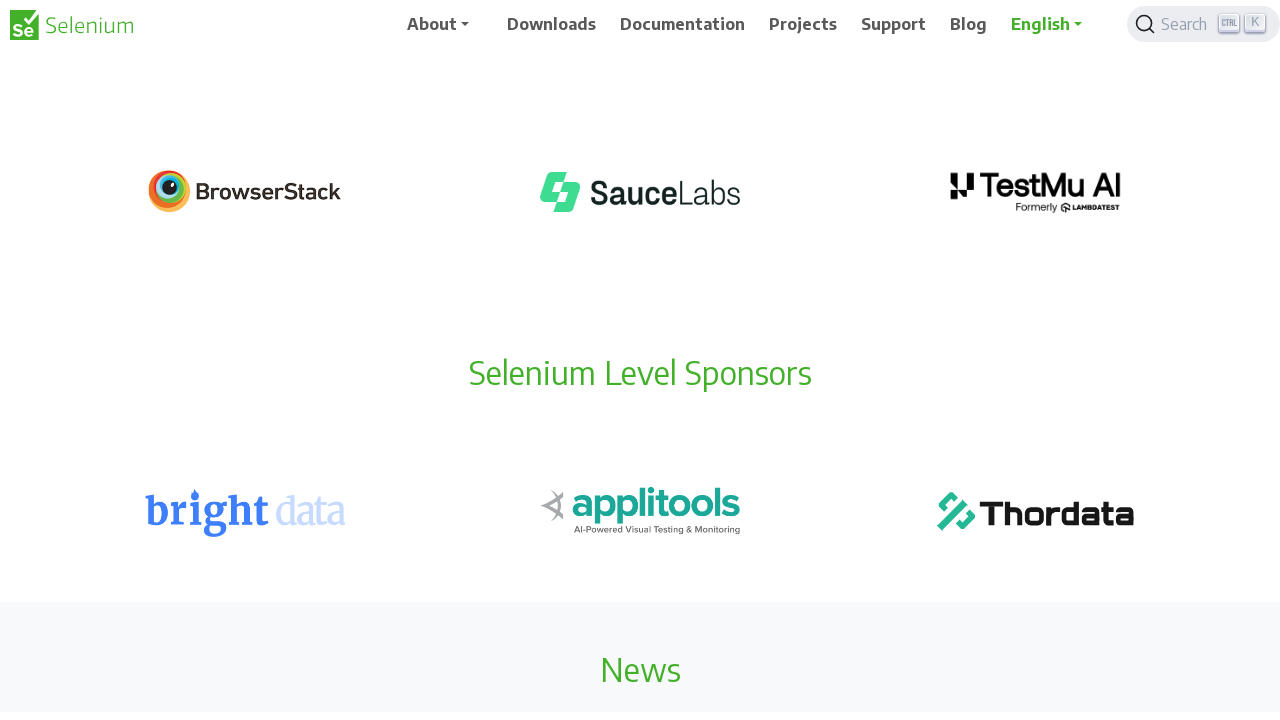

Waited 2 seconds for scroll animation to complete
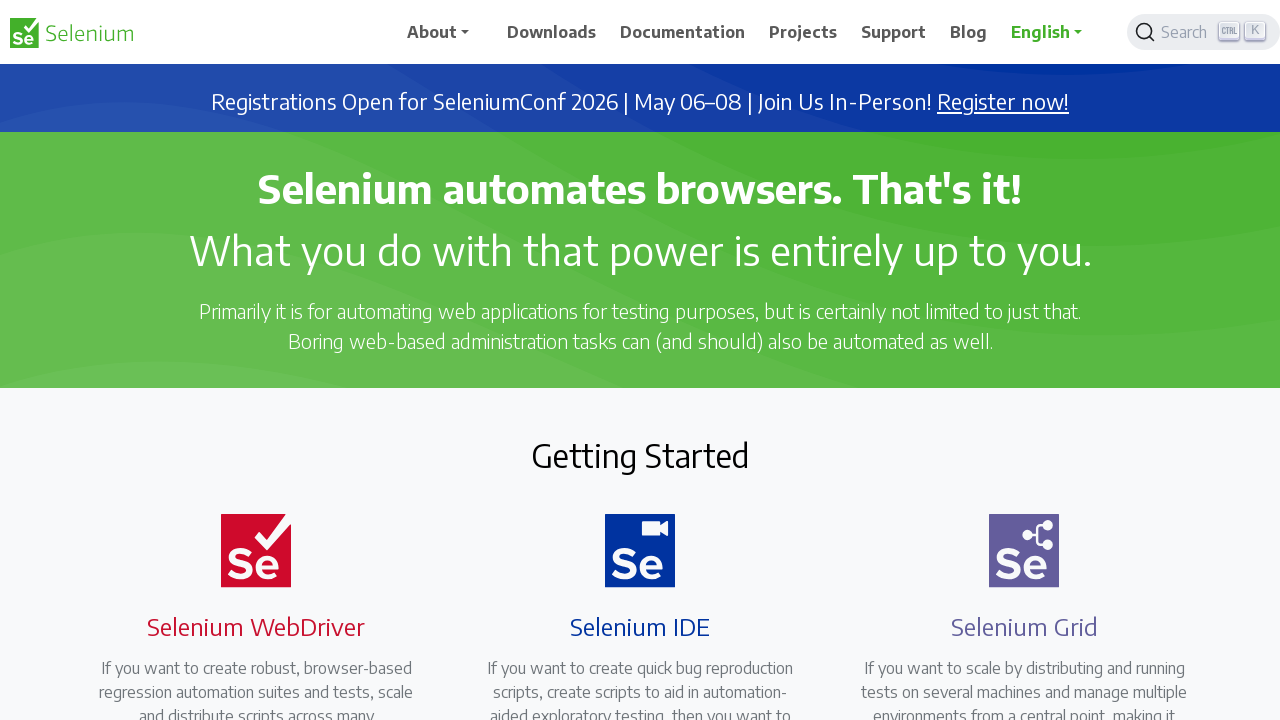

Navigated to blog page for horizontal scrolling demonstration
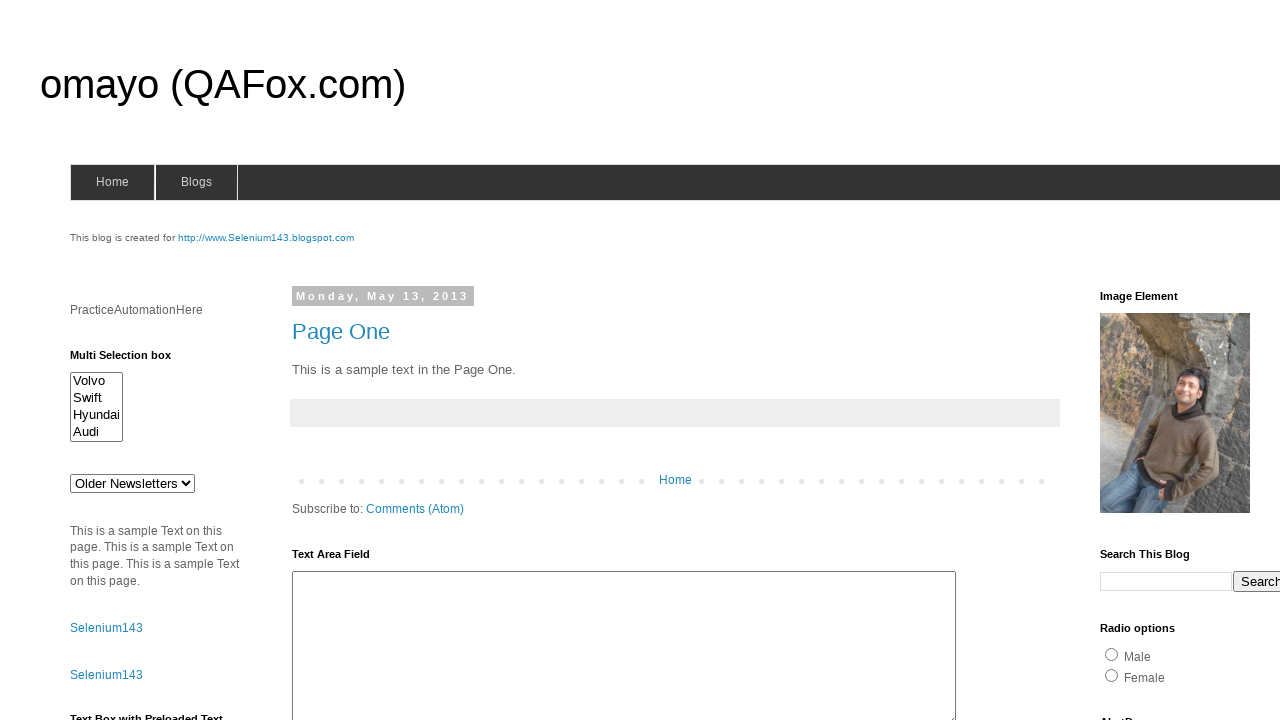

Scrolled right by 500 pixels on blog page
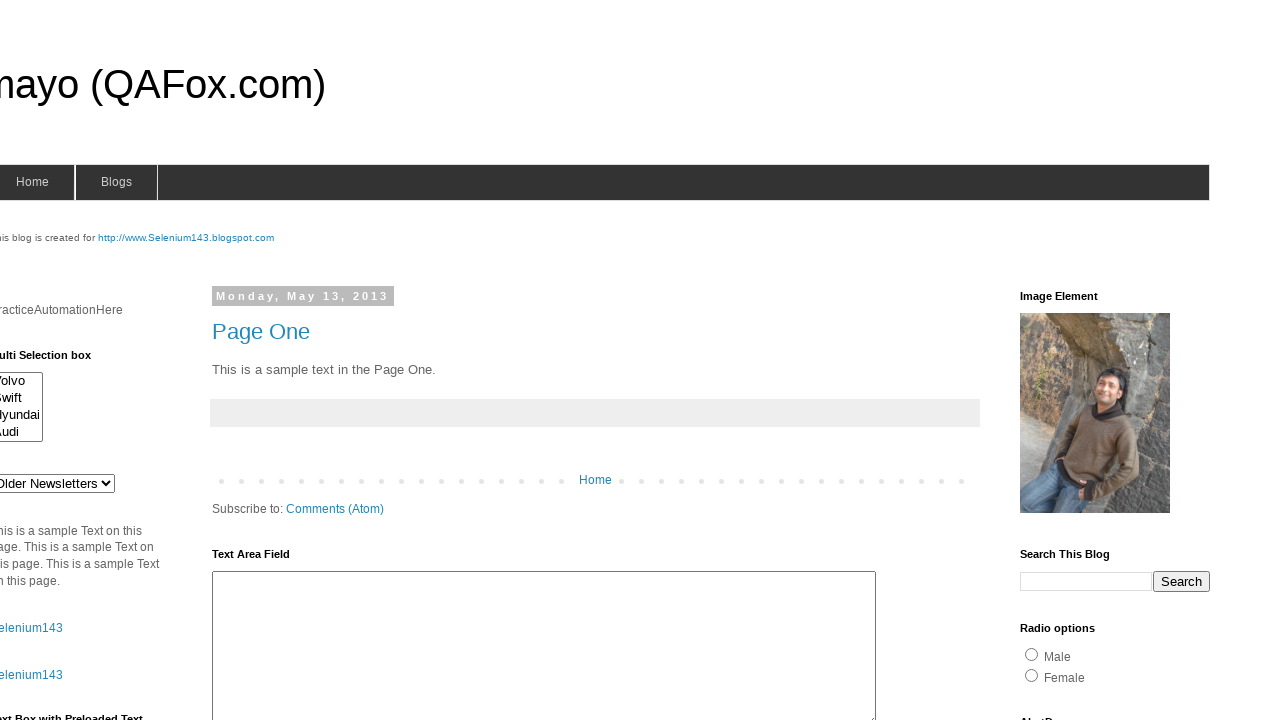

Waited 1 second for horizontal scroll animation to complete
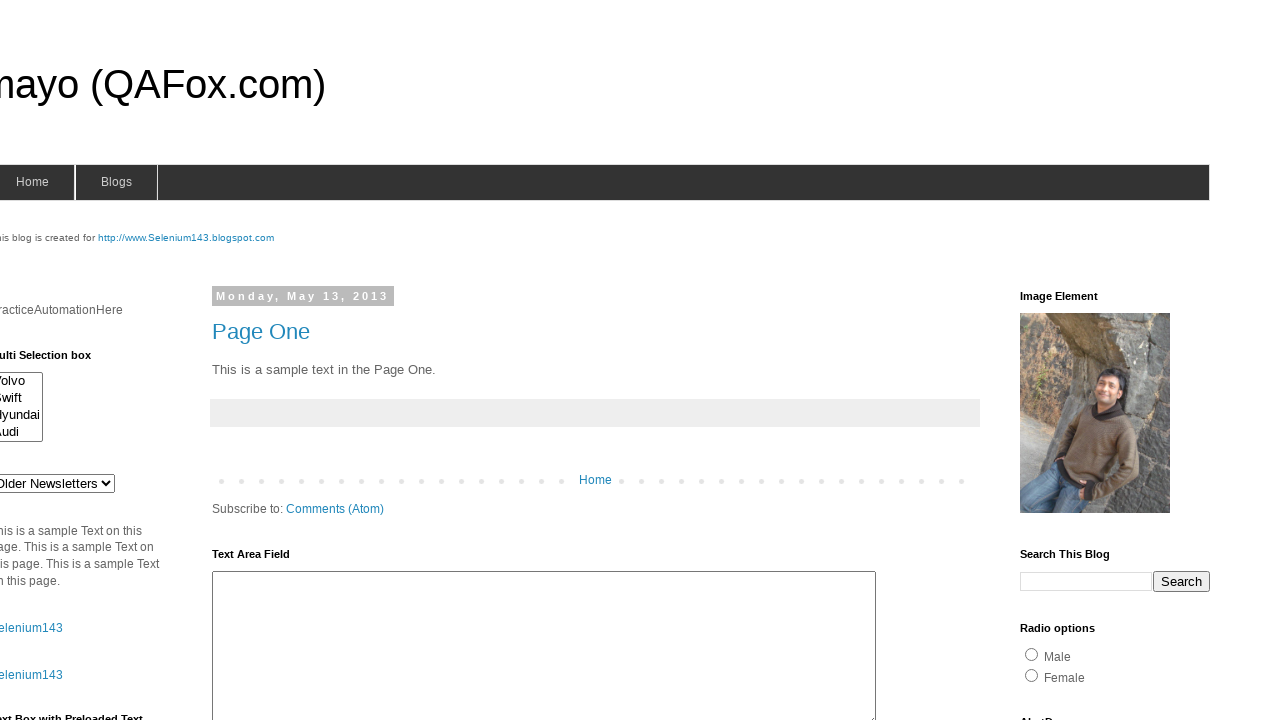

Scrolled left by 182 pixels on blog page
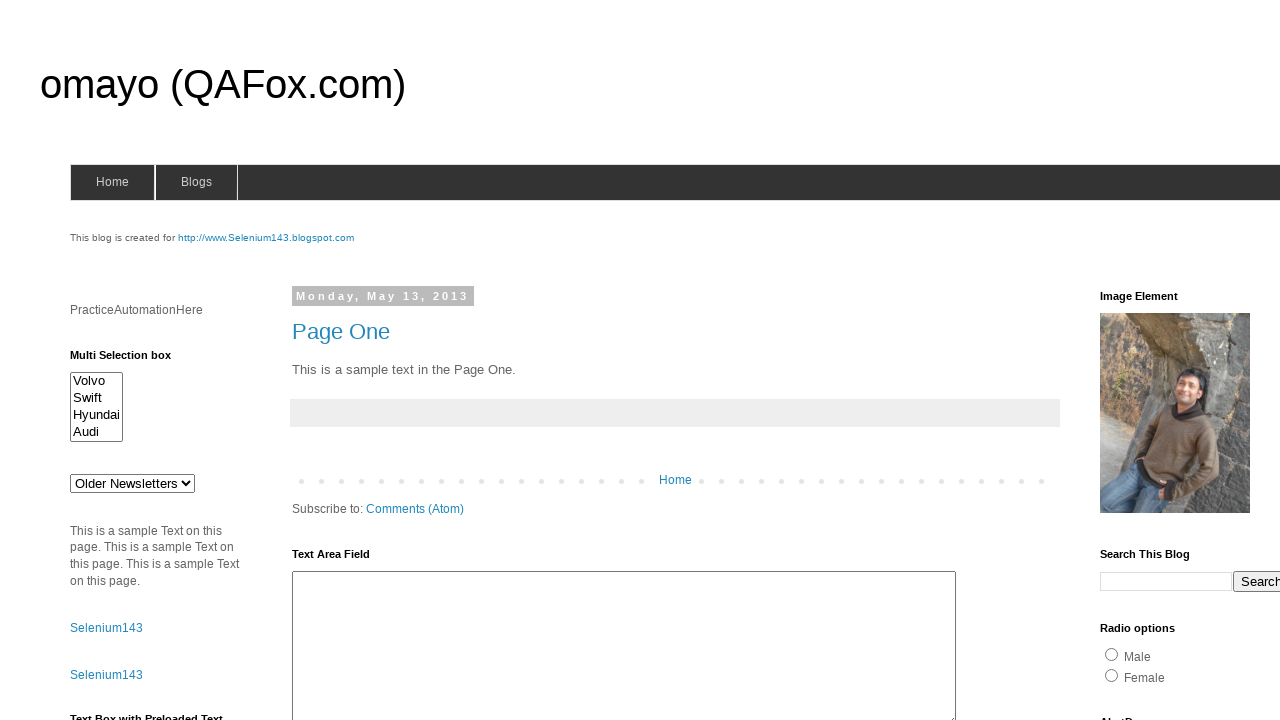

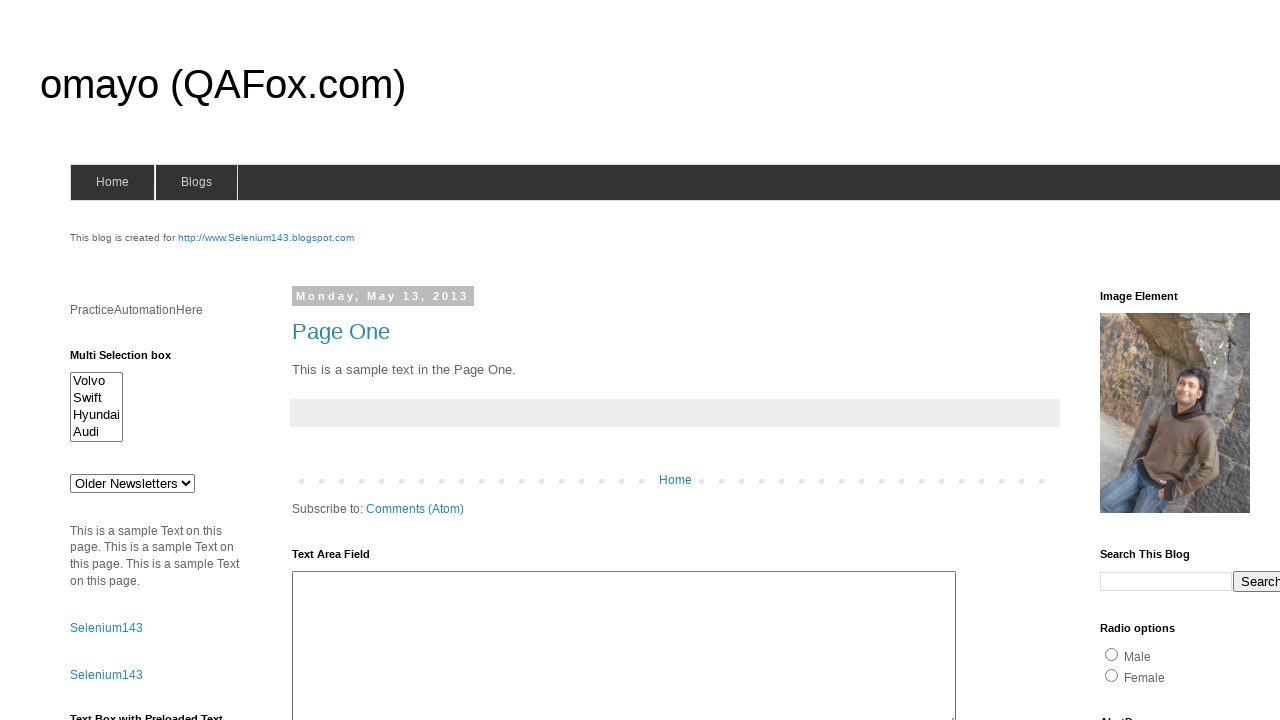